Tests JavaScript alert handling by clicking a button that triggers an alert and then accepting the alert dialog

Starting URL: https://demoqa.com/alerts

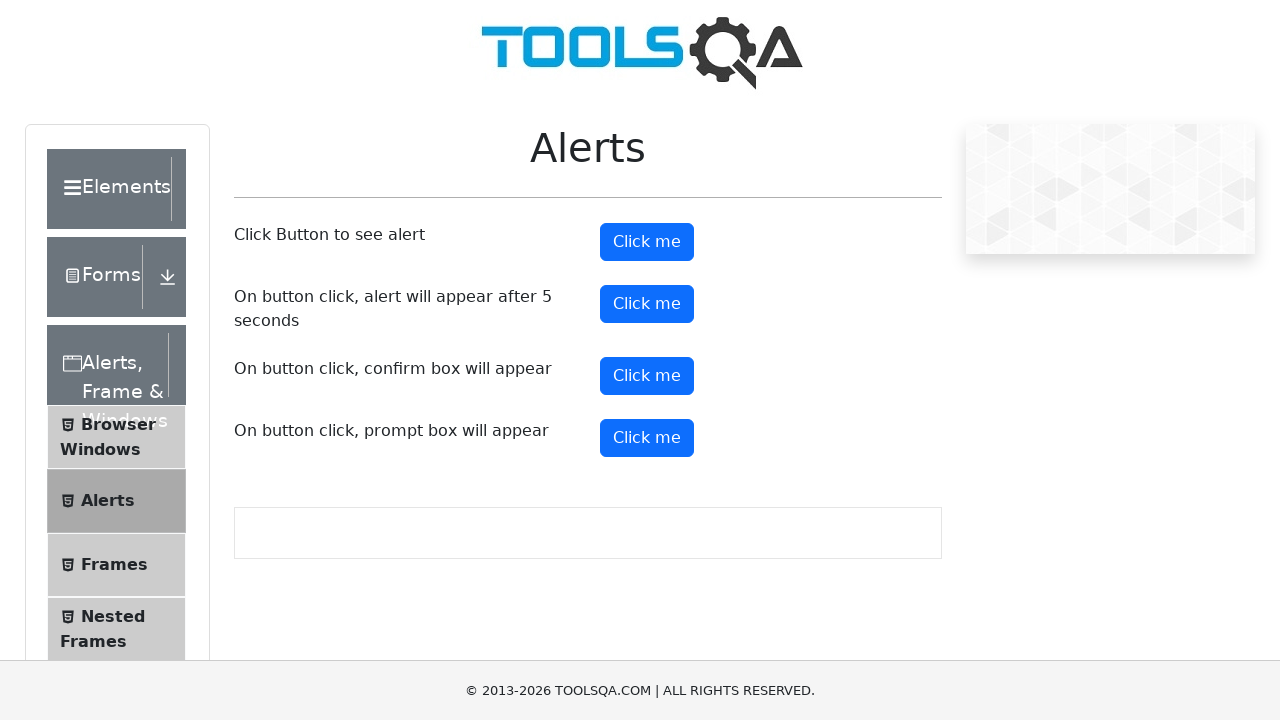

Clicked alert button to trigger JavaScript alert at (647, 242) on button#alertButton
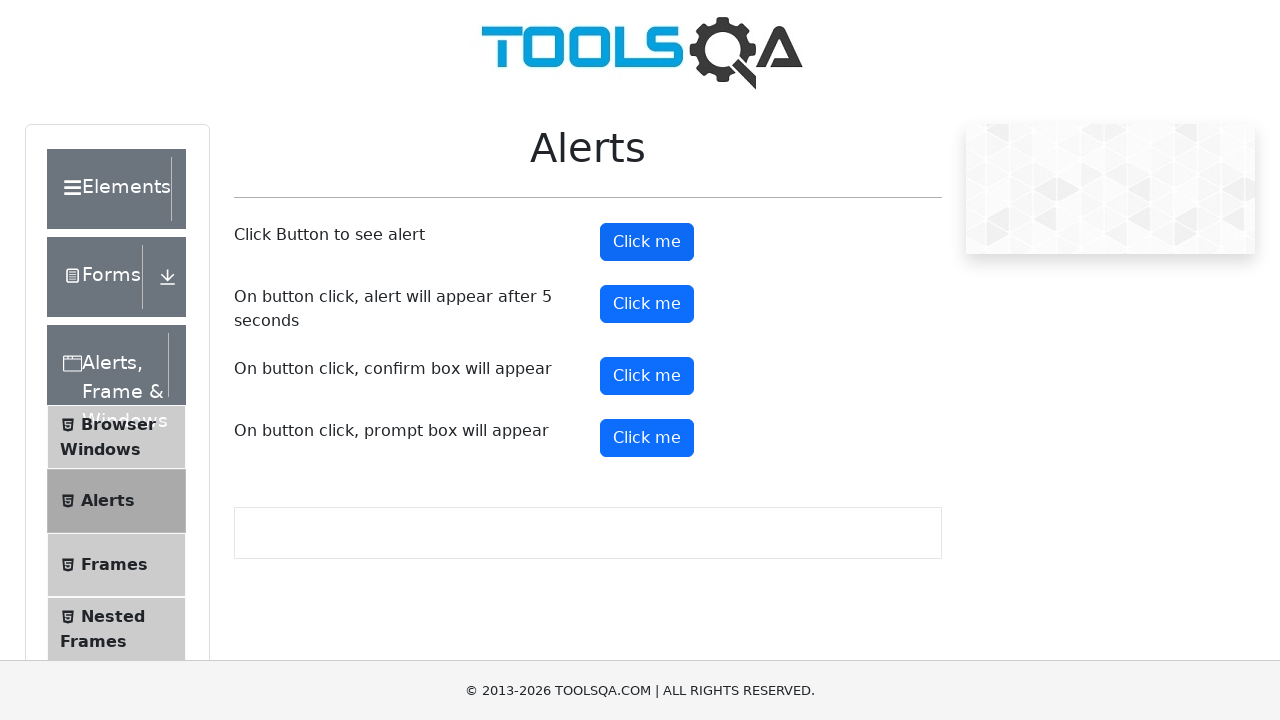

Set up dialog handler to accept alerts
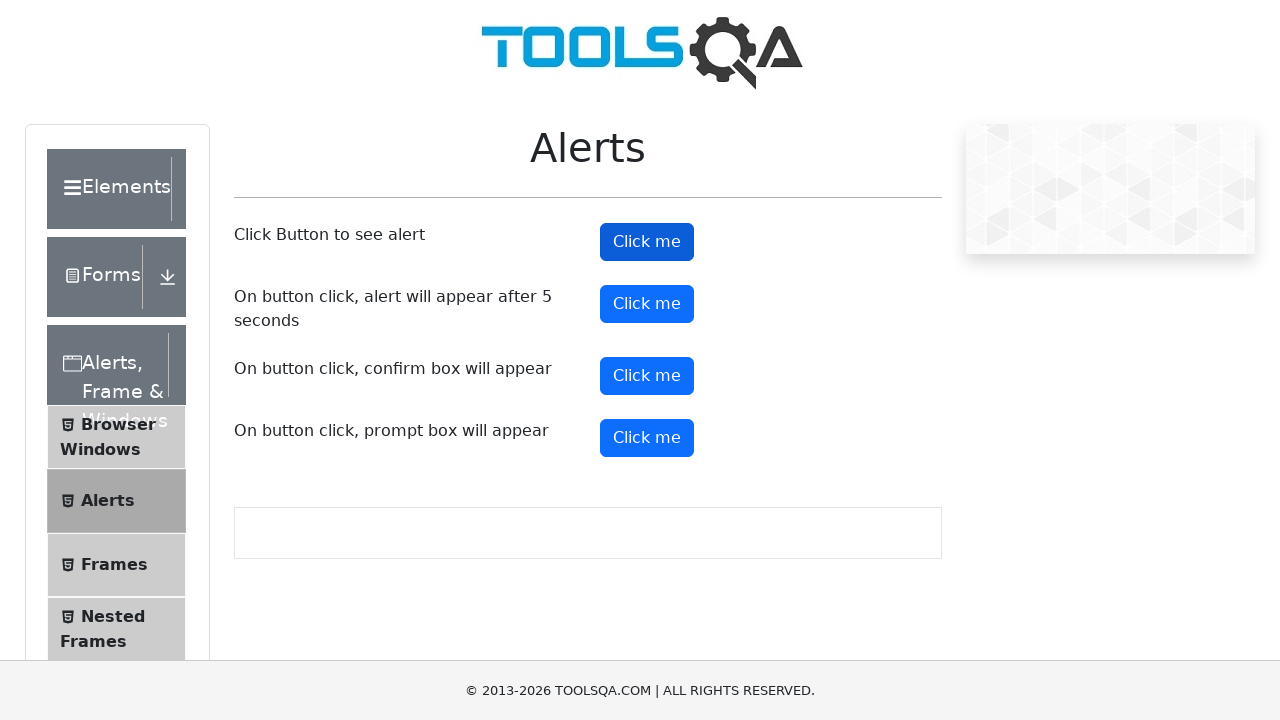

Set up one-time dialog handler to accept alert
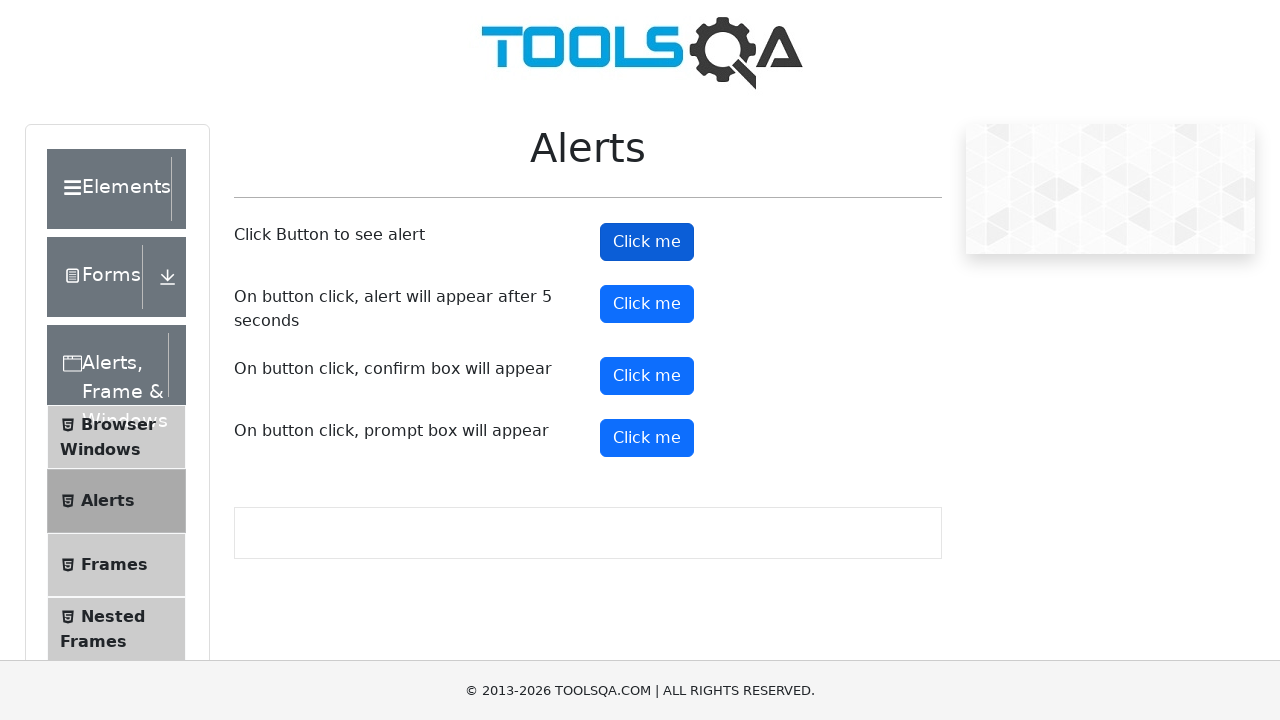

Clicked alert button to trigger JavaScript alert at (647, 242) on button#alertButton
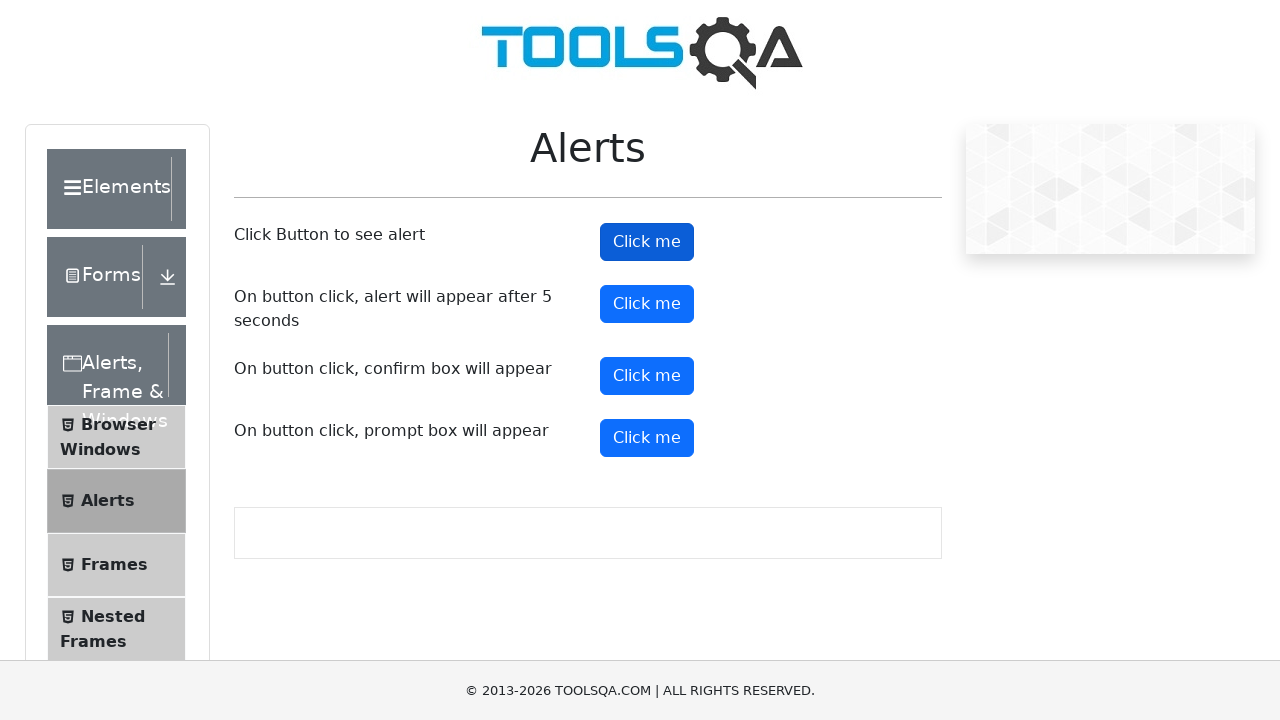

Waited for alert to be handled
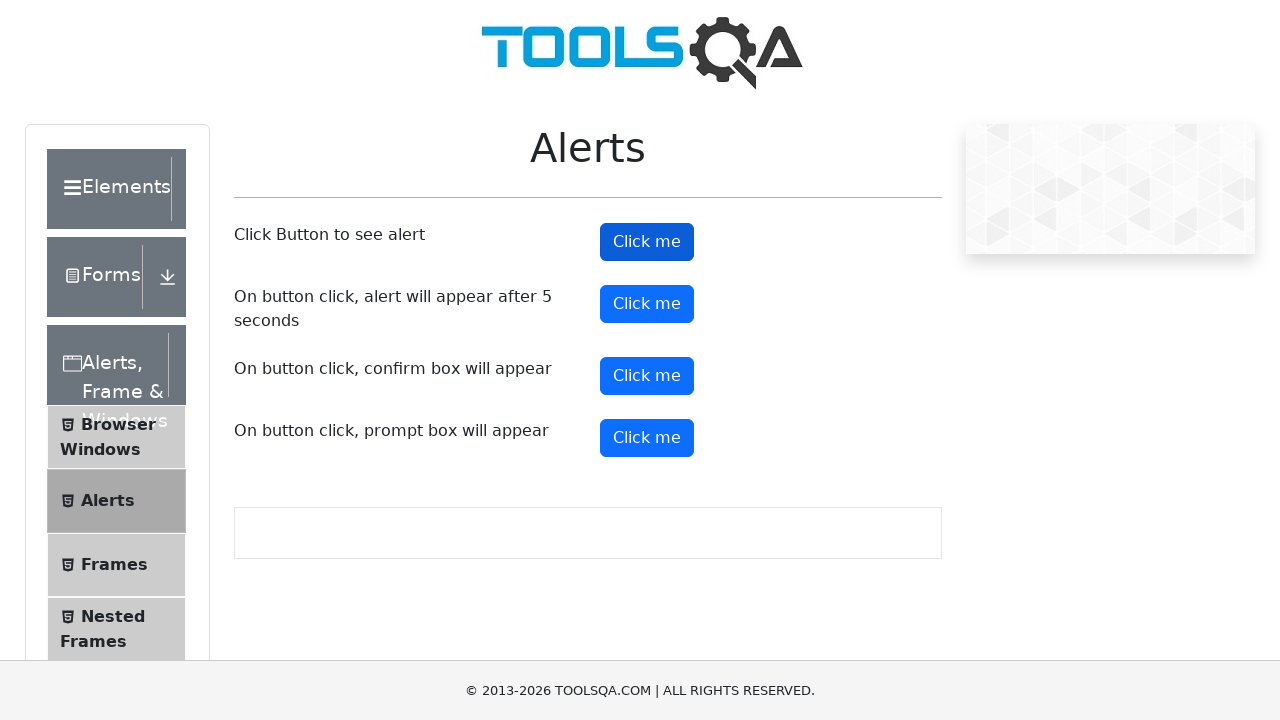

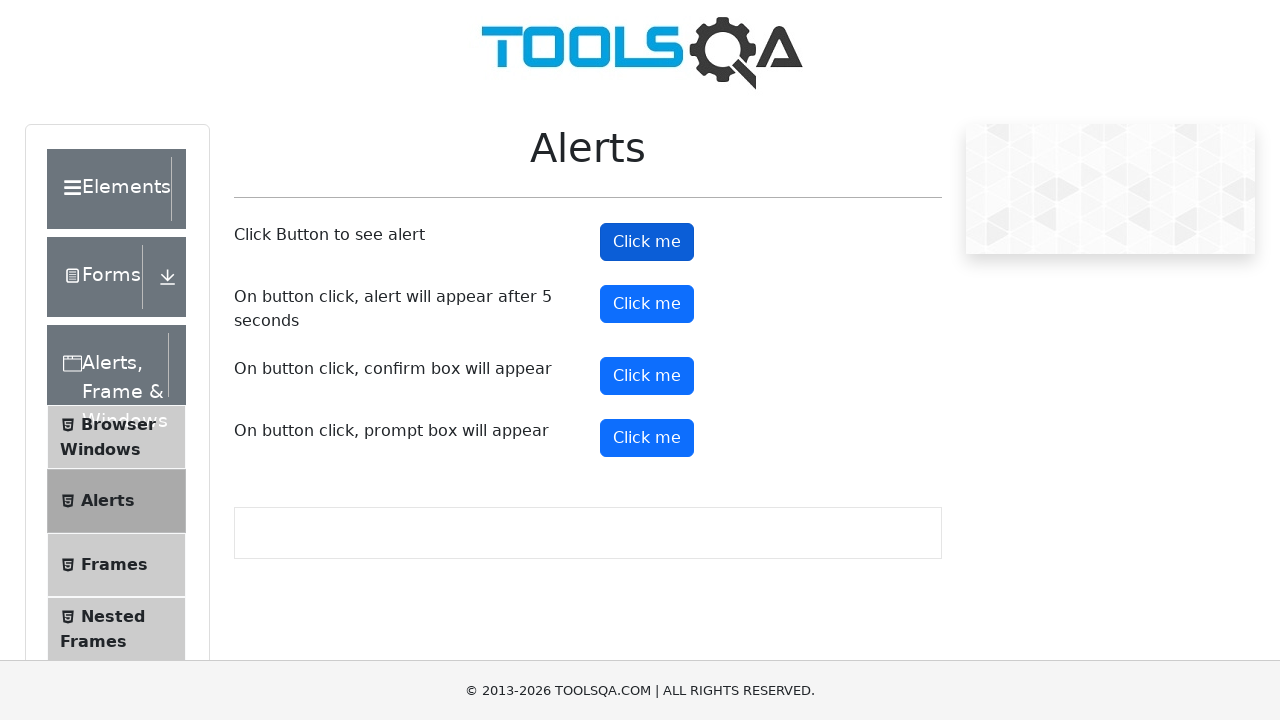